Tests progress bar functionality by clicking a download button and verifying the progress status text after completion

Starting URL: http://demo.automationtesting.in/ProgressBar.html

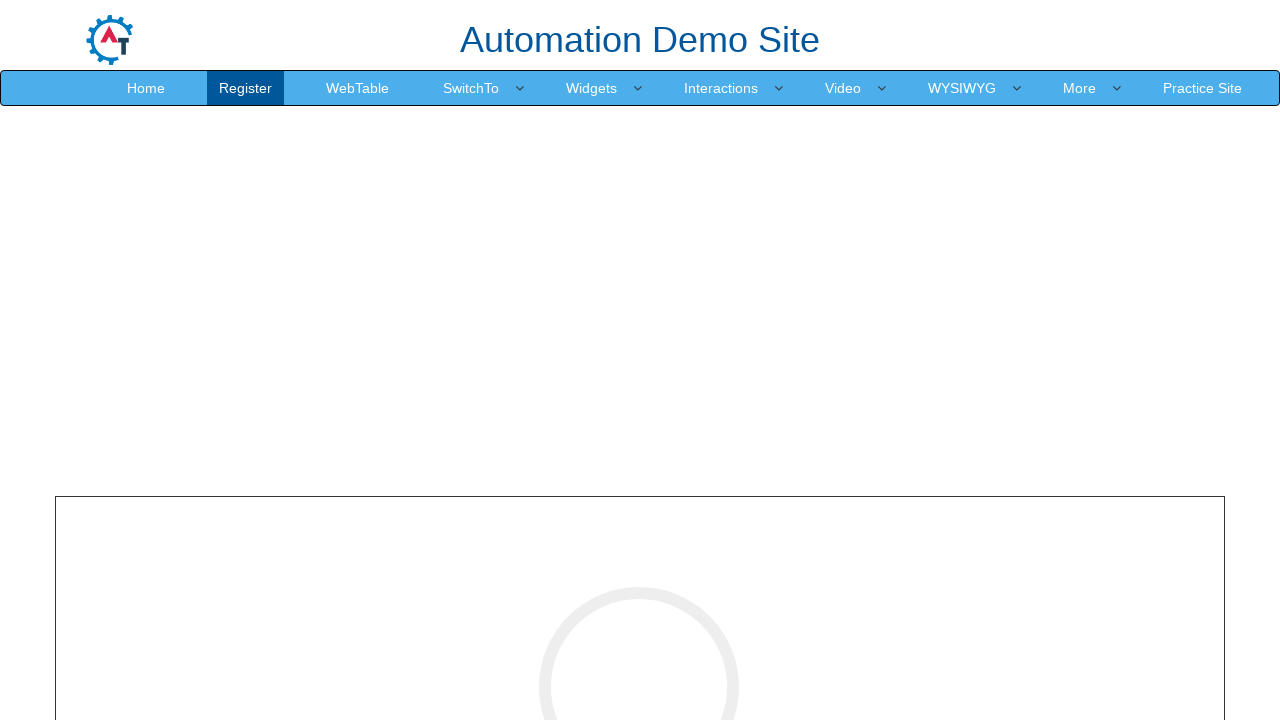

Clicked download button to start progress bar at (640, 361) on button#cricle-btn
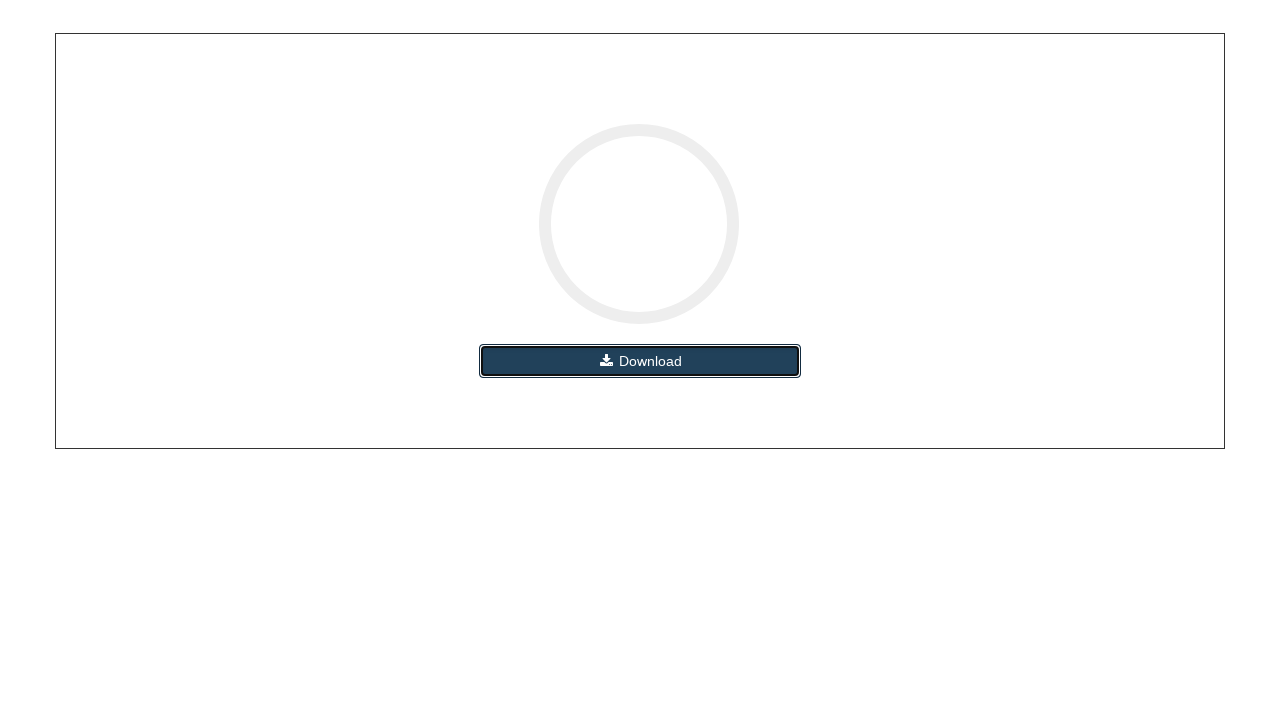

Waited 9 seconds for progress bar to complete
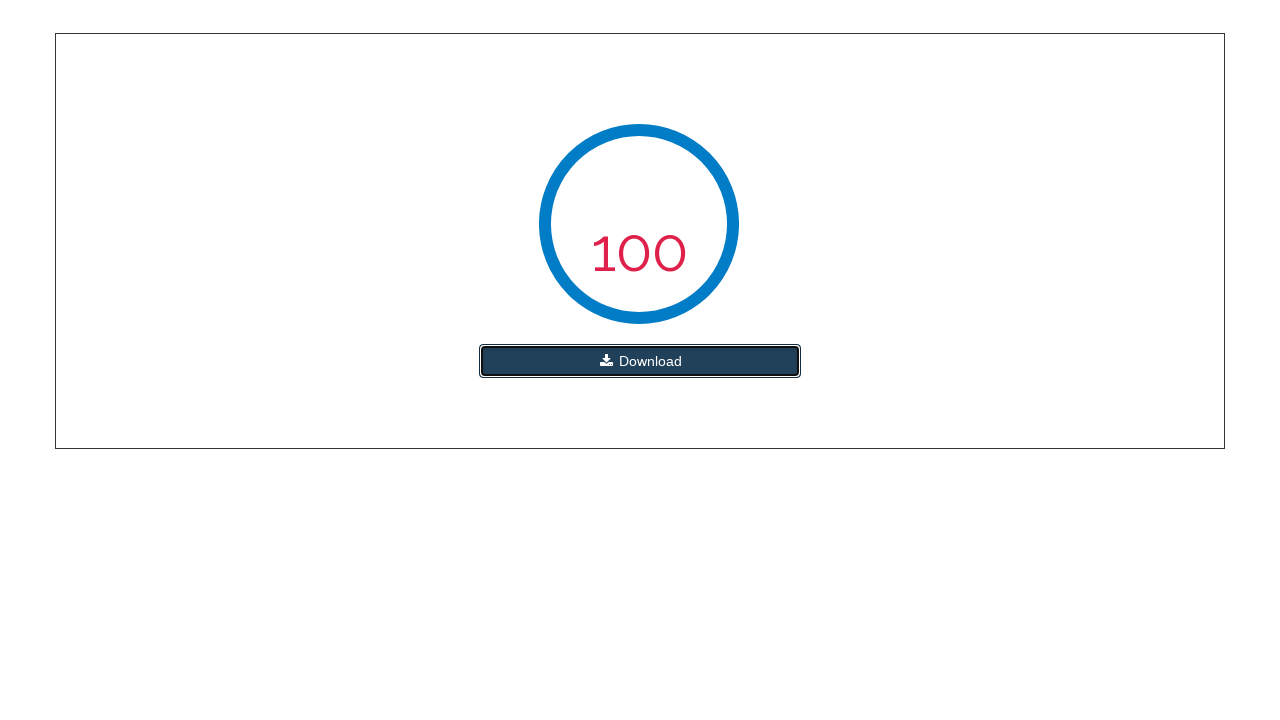

Located progress bar status element
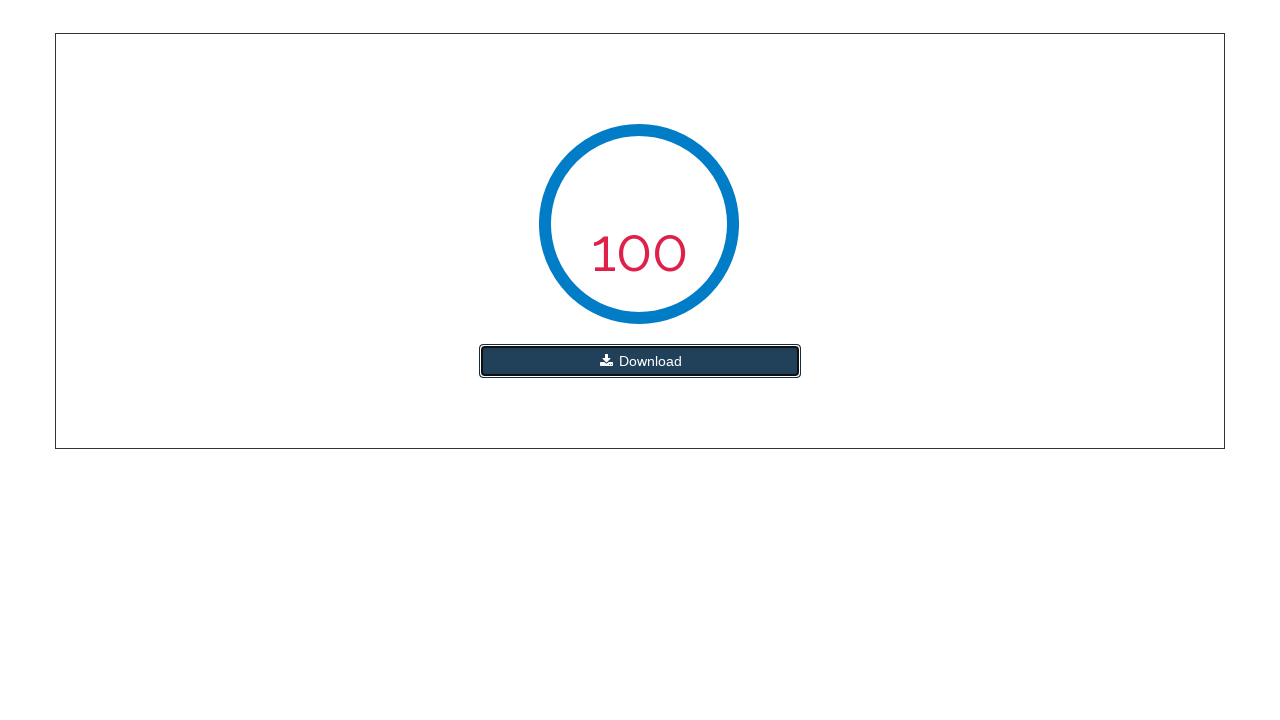

Retrieved progress status text: '100'
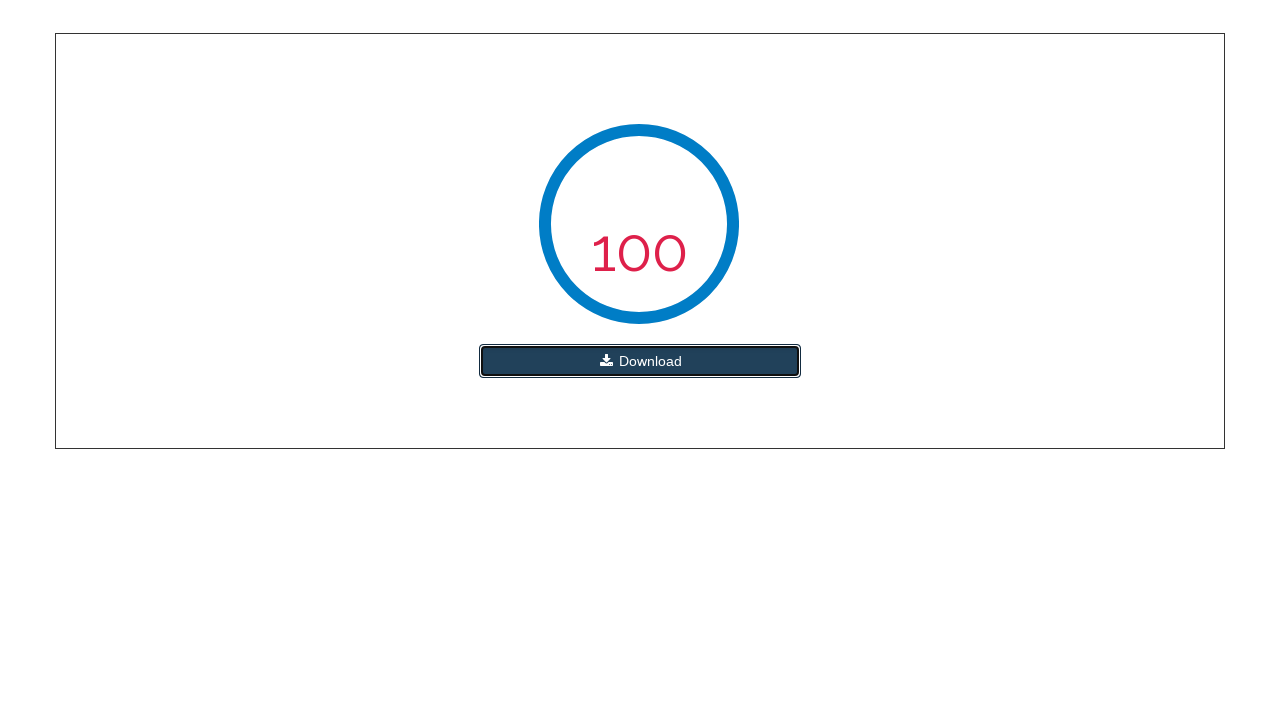

Printed progress status to console
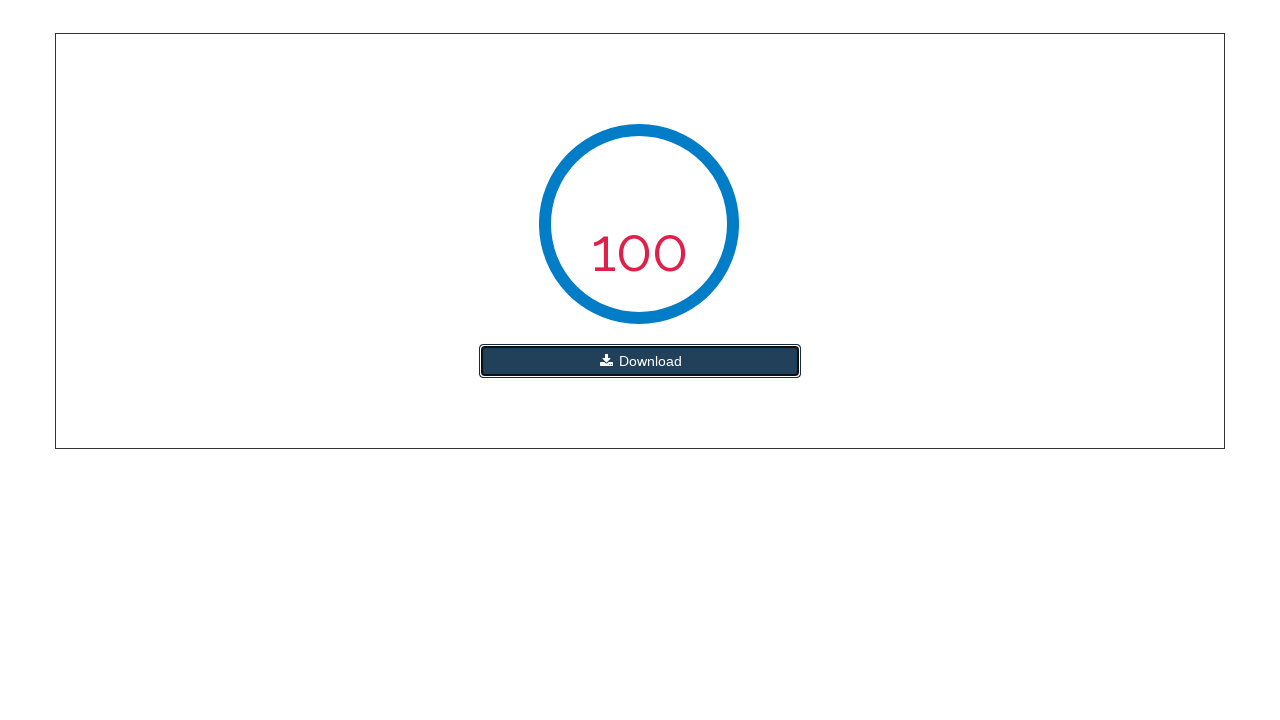

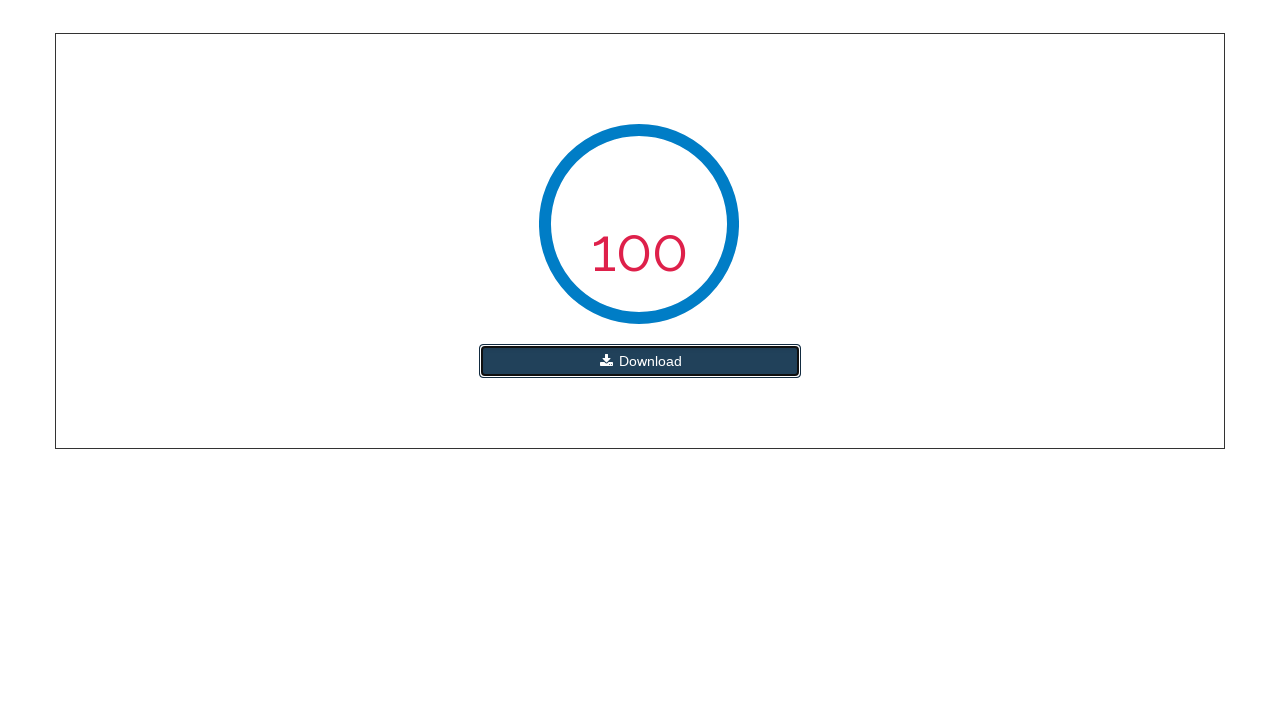